Tests that menu elements can disappear or reappear after page refreshes by counting the number of menu items before and after multiple refresh cycles

Starting URL: https://the-internet.herokuapp.com/disappearing_elements

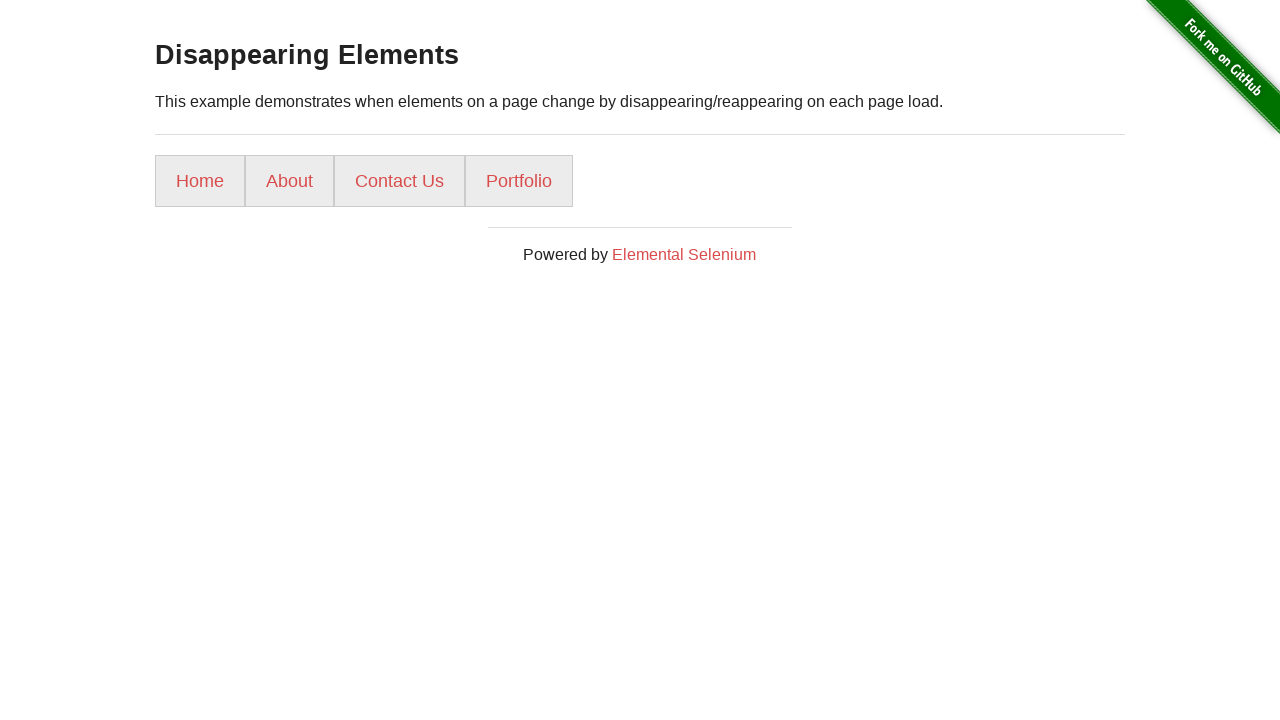

Navigated to disappearing elements page
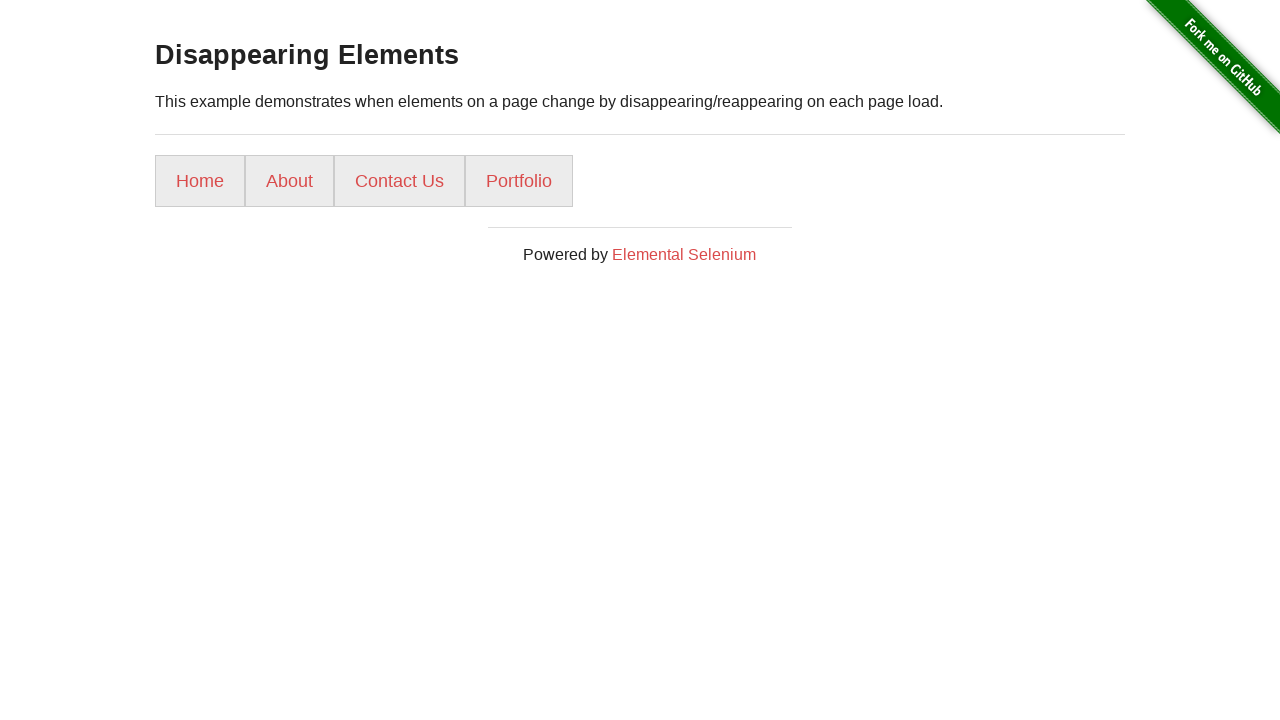

Counted initial menu elements: 4
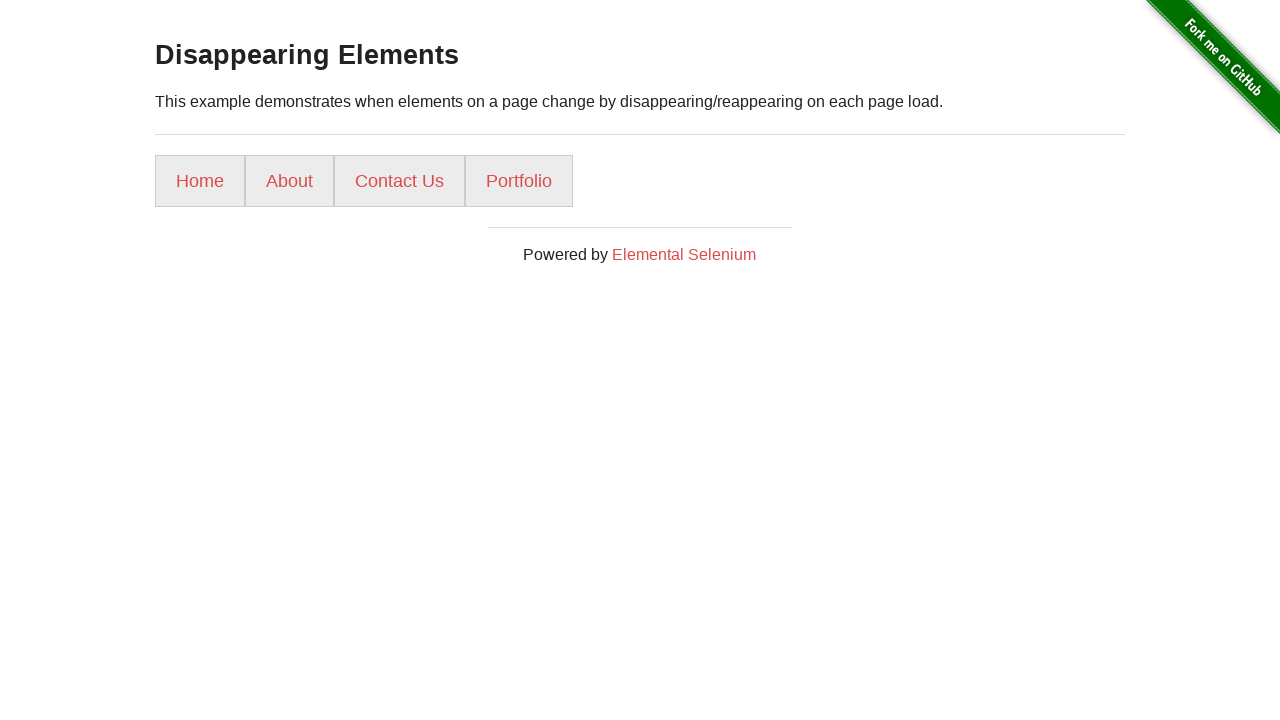

Reloaded page (attempt 1/10)
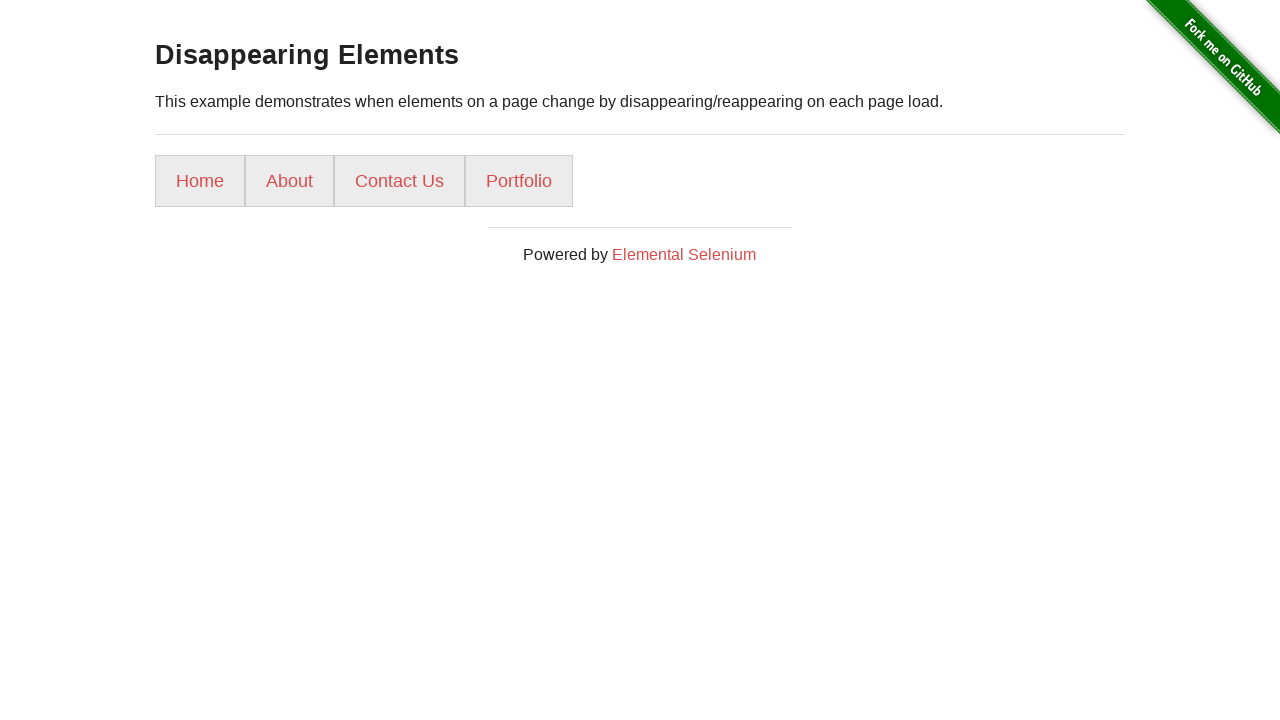

Counted menu elements after reload: 4
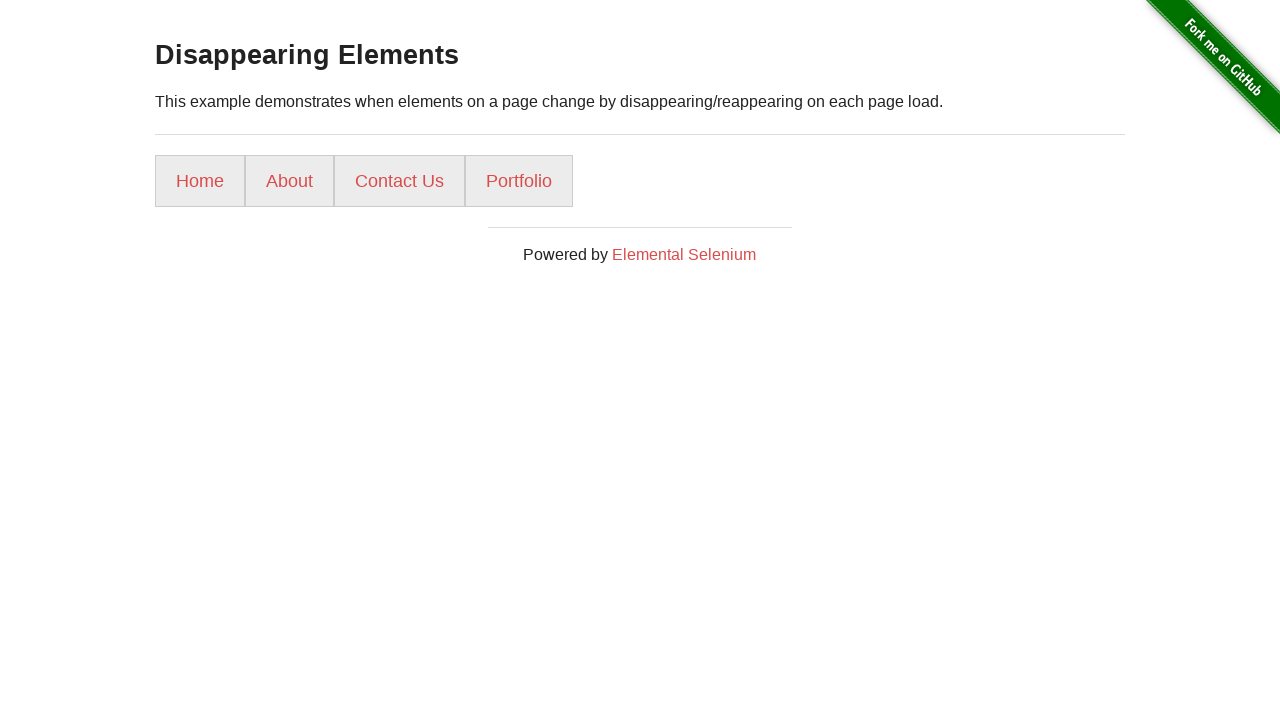

Reloaded page (attempt 2/10)
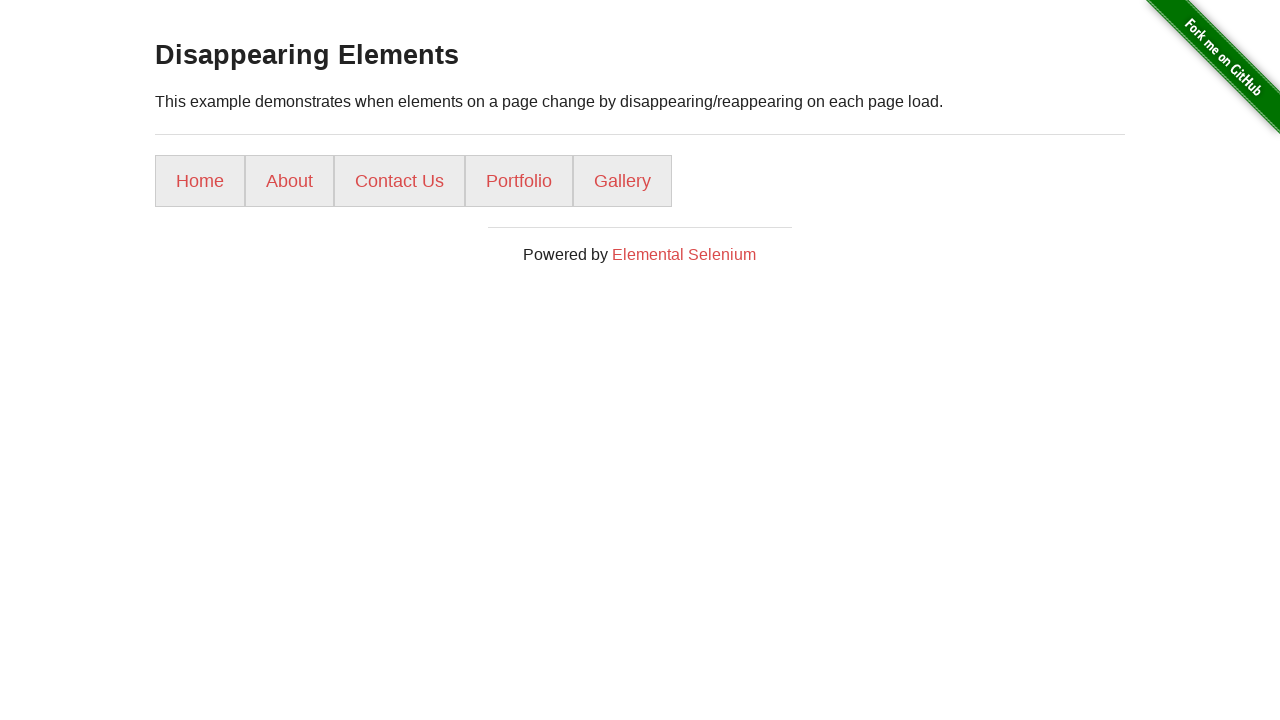

Counted menu elements after reload: 5
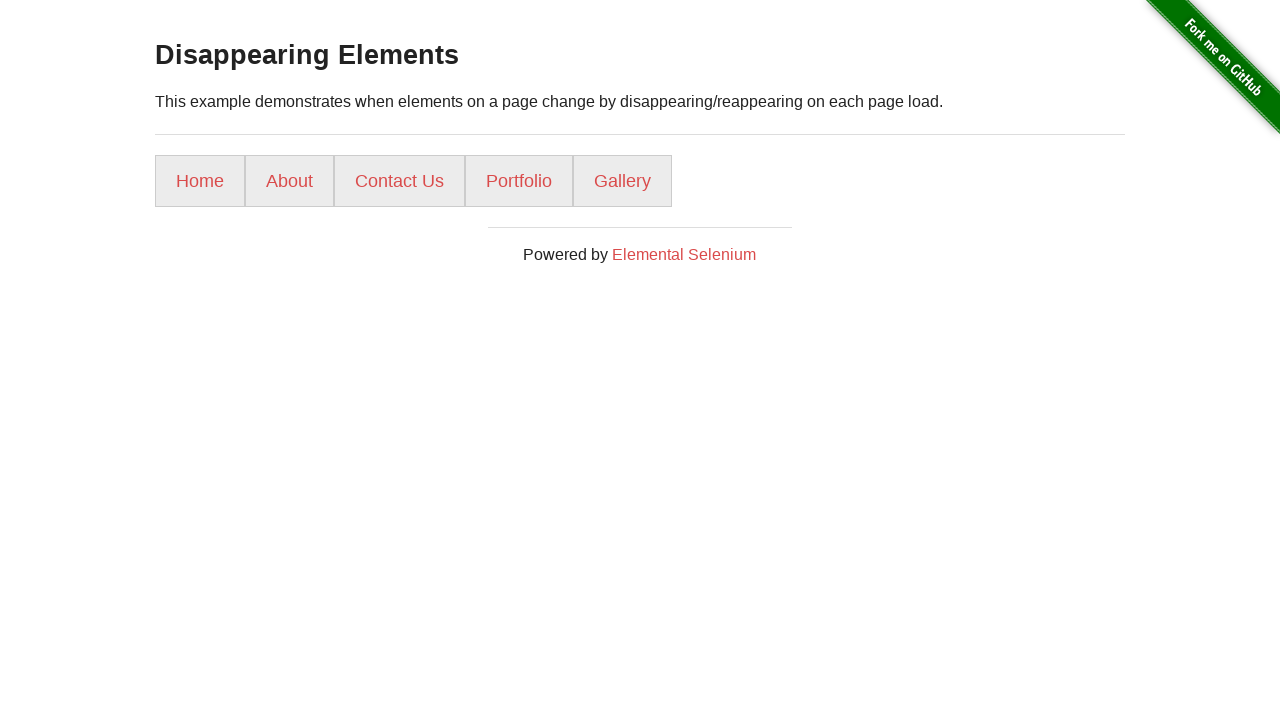

Element count changed from 4 to 5
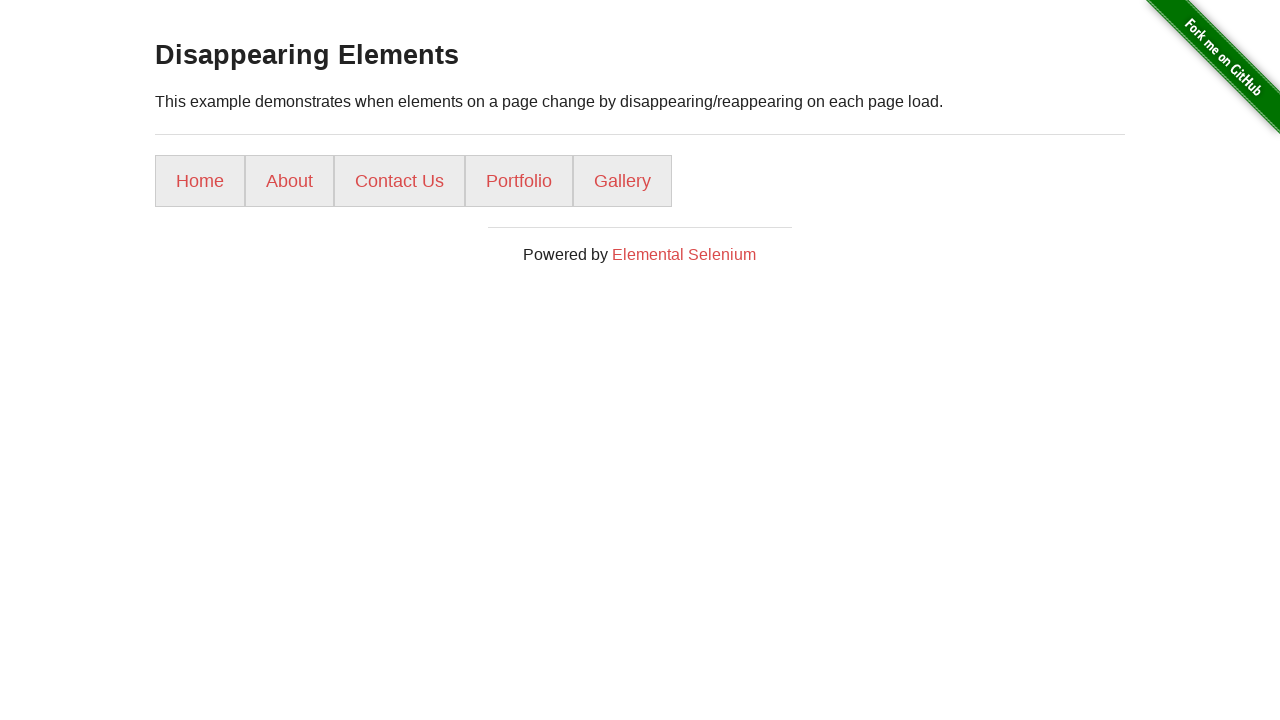

Assertion passed: menu elements disappeared/reappeared during refresh cycles
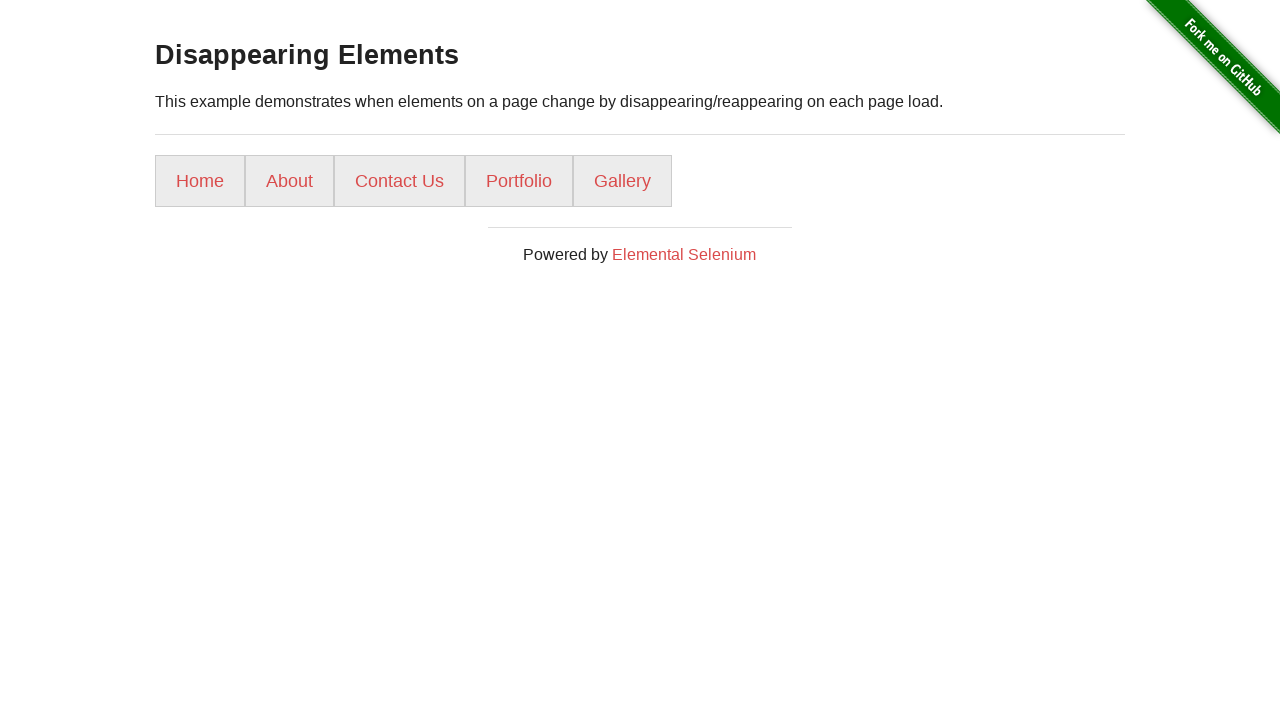

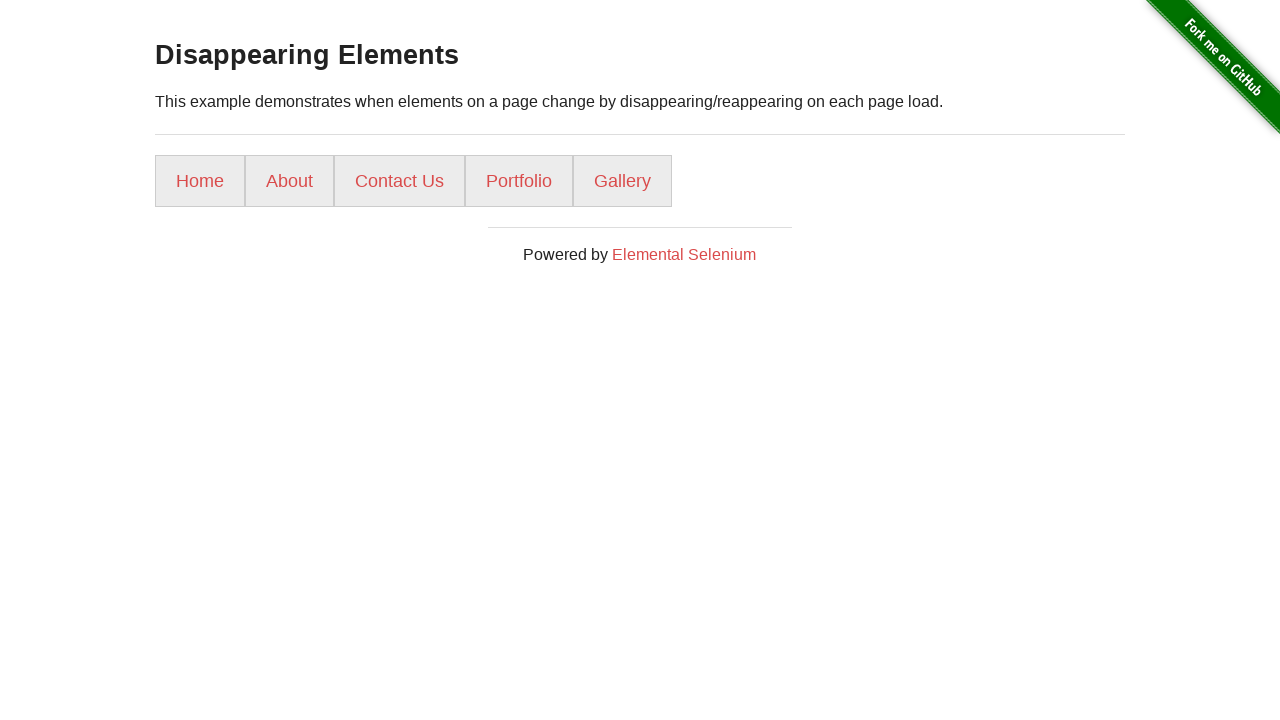